Tests the AngularJS todo list functionality by verifying existing todos are displayed and adding a new todo item to the list

Starting URL: http://www.angularjs.org

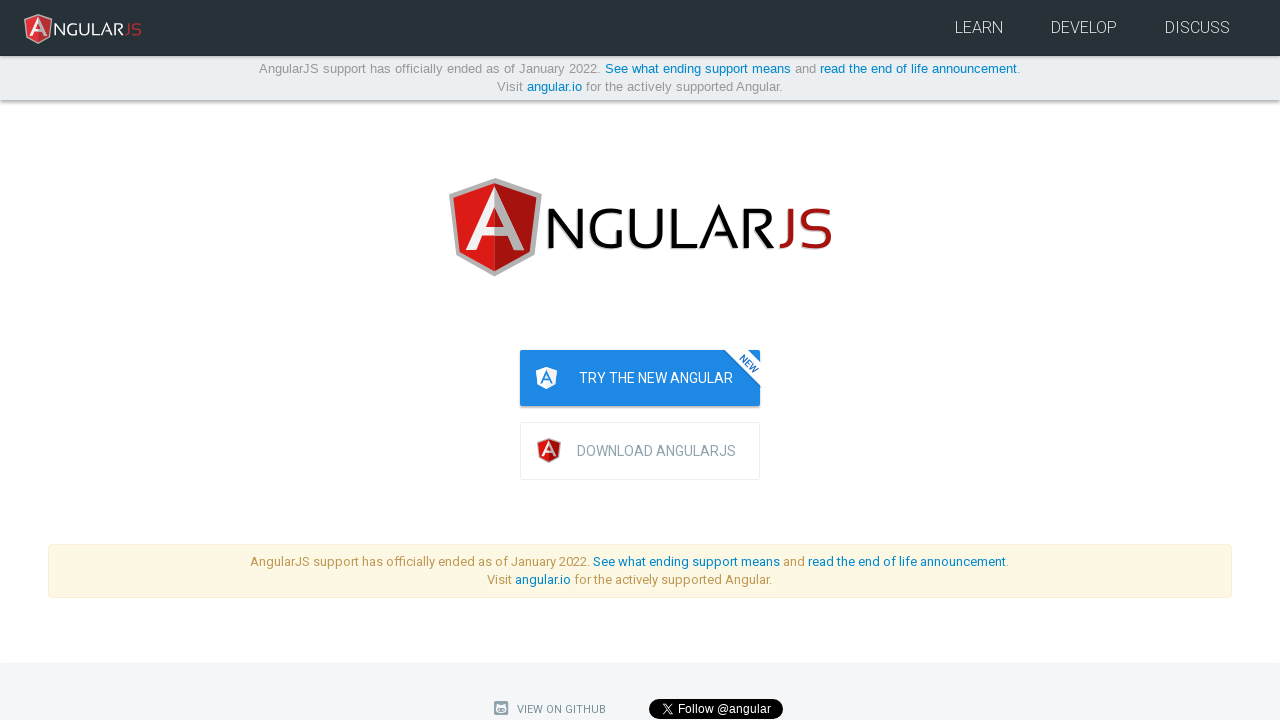

Waited for existing todo items to be visible
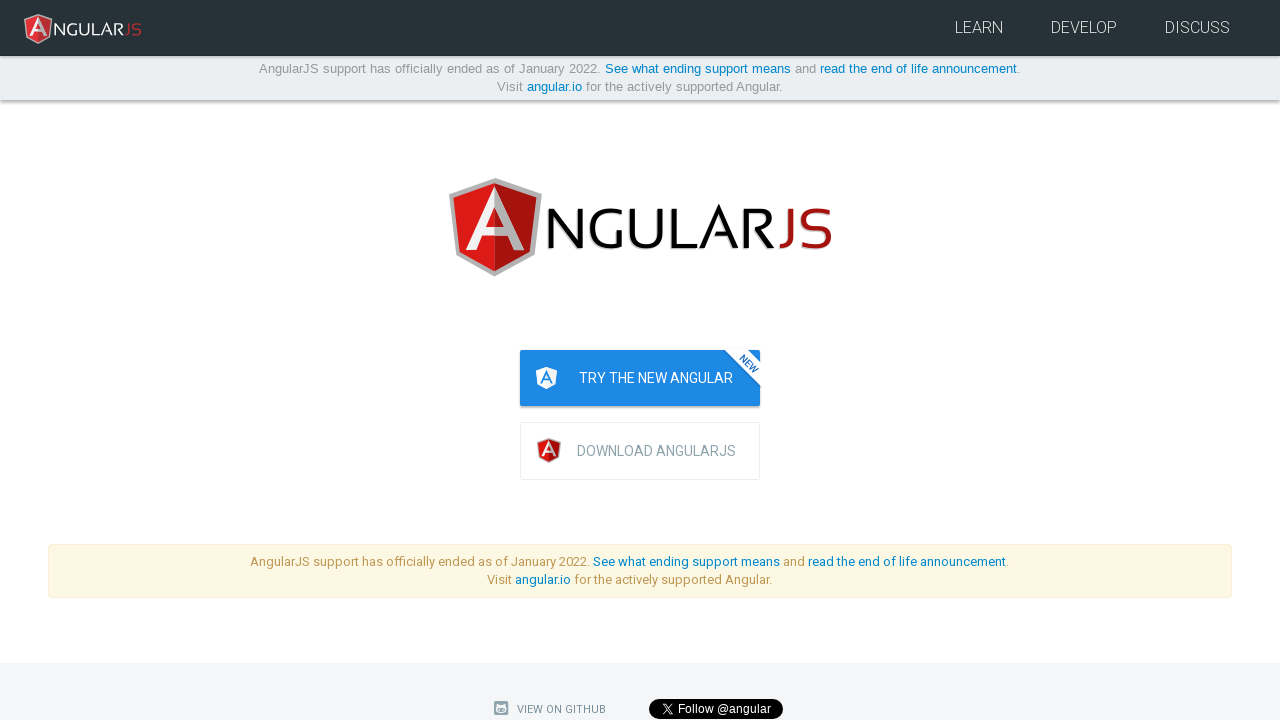

Filled todo input field with 'write a protractor test' on [ng-model="todoList.todoText"]
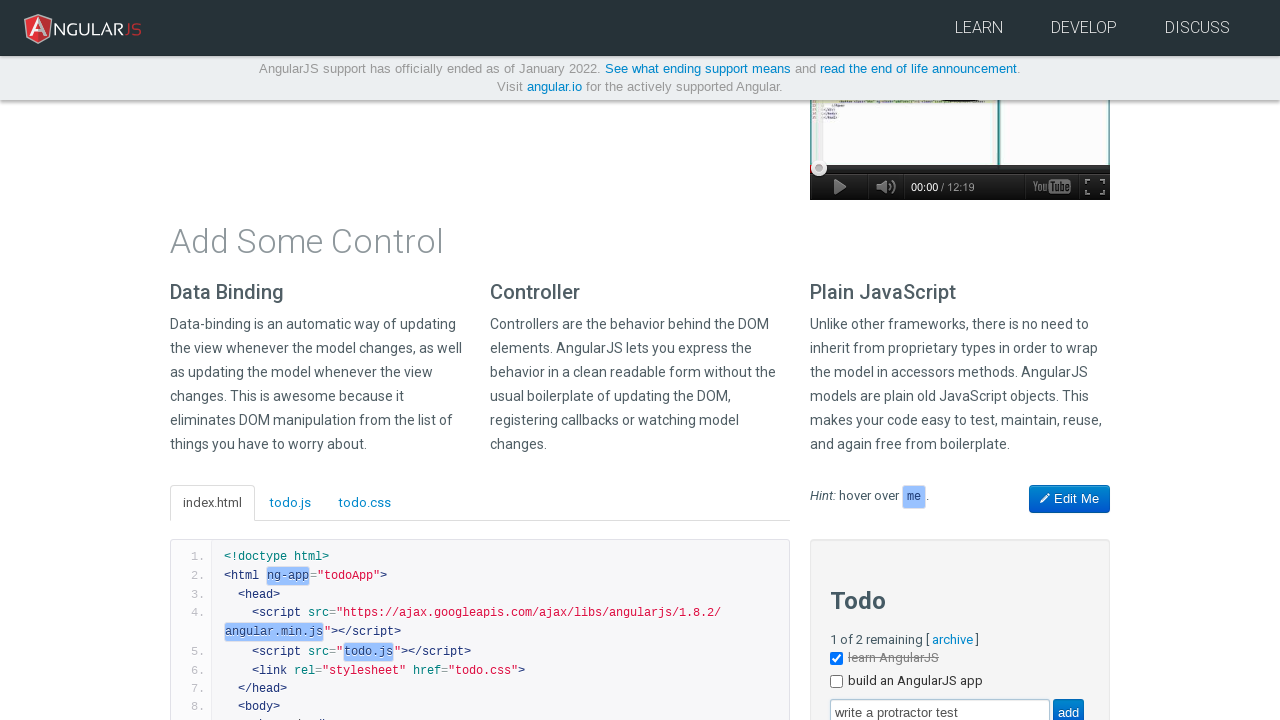

Clicked add button to submit new todo item at (1068, 706) on [value="add"]
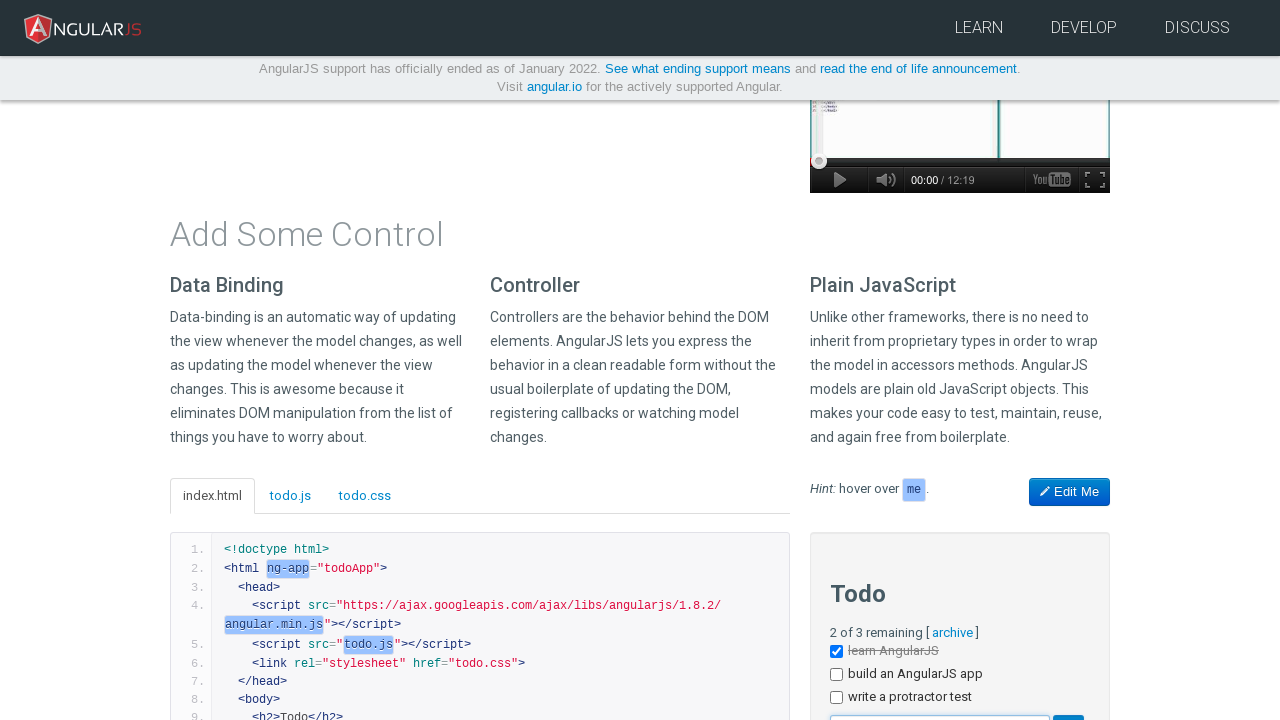

Verified new todo item was added to the list
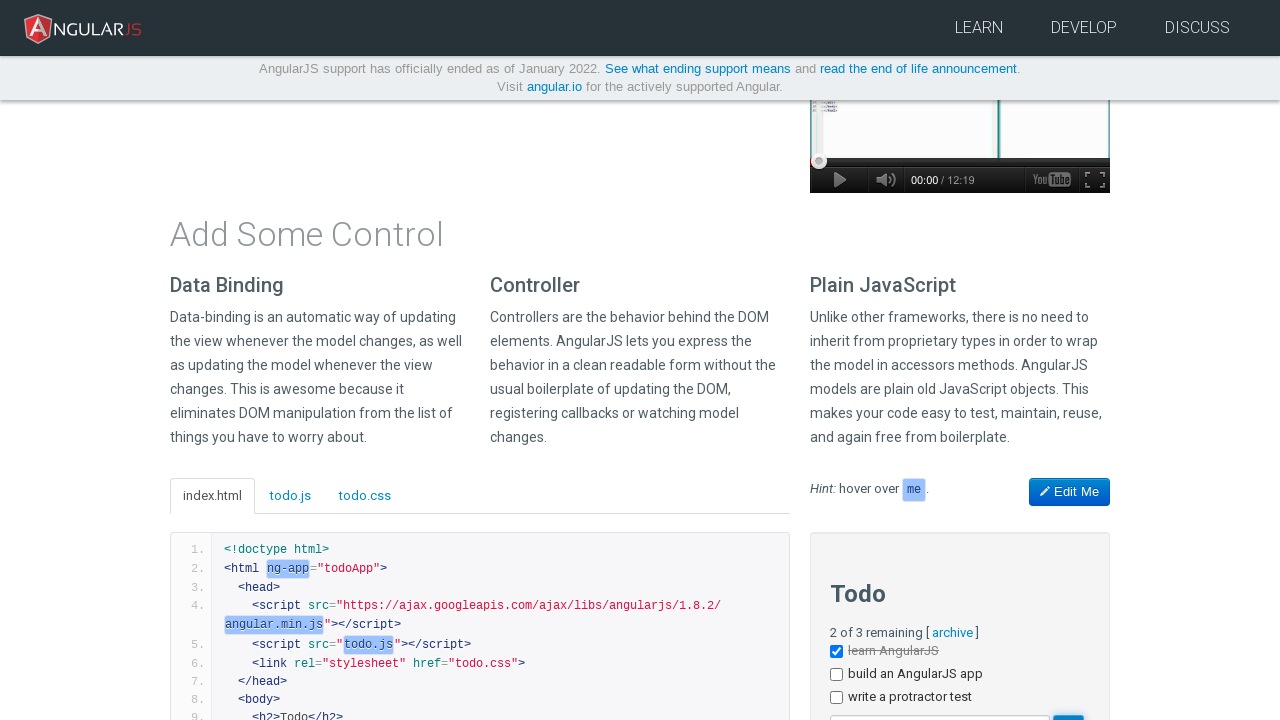

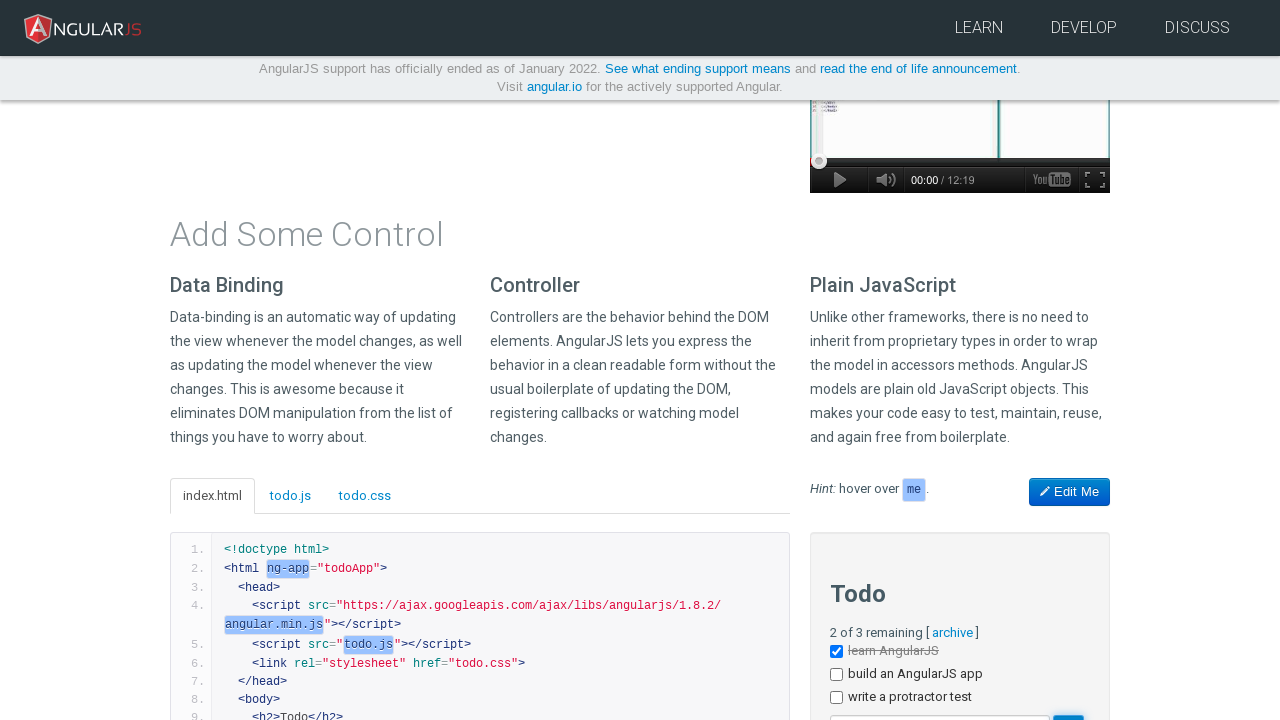